Tests the customer registration flow on a demo banking application by navigating to the add customer section and filling in the first name field with a randomly selected name.

Starting URL: https://www.globalsqa.com/angularJs-protractor/BankingProject/#/login

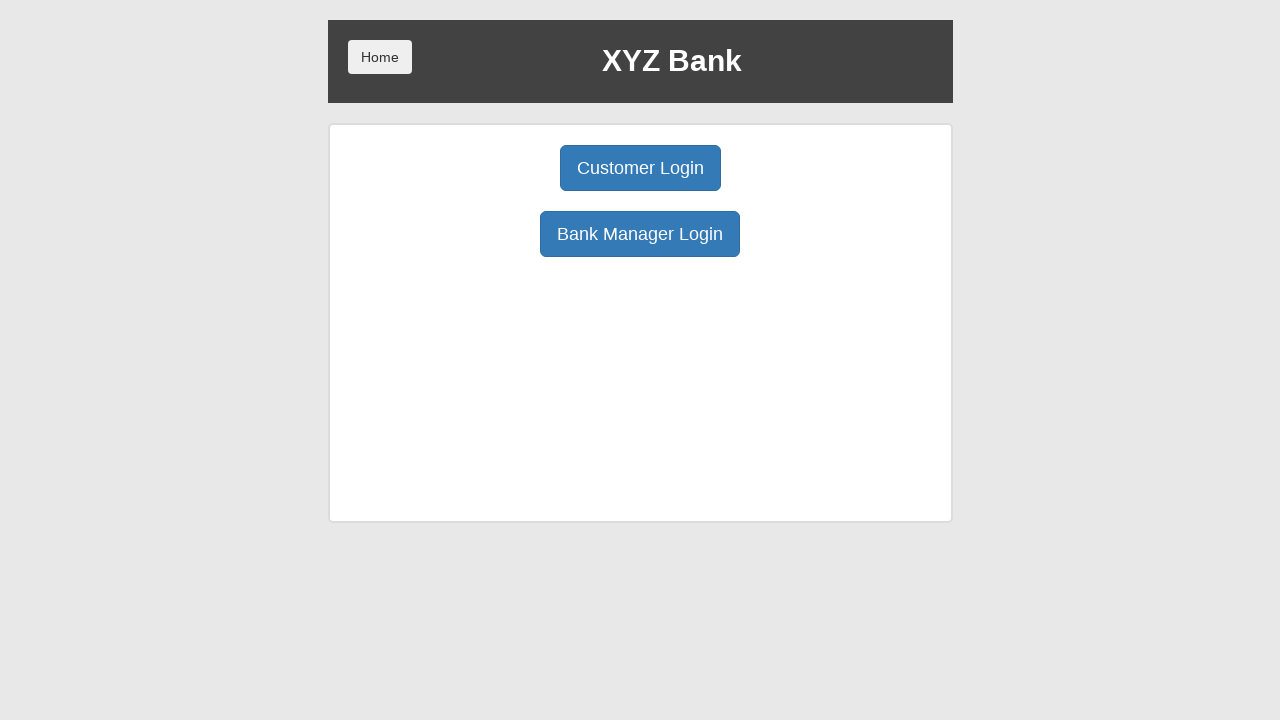

Navigated to banking application login page
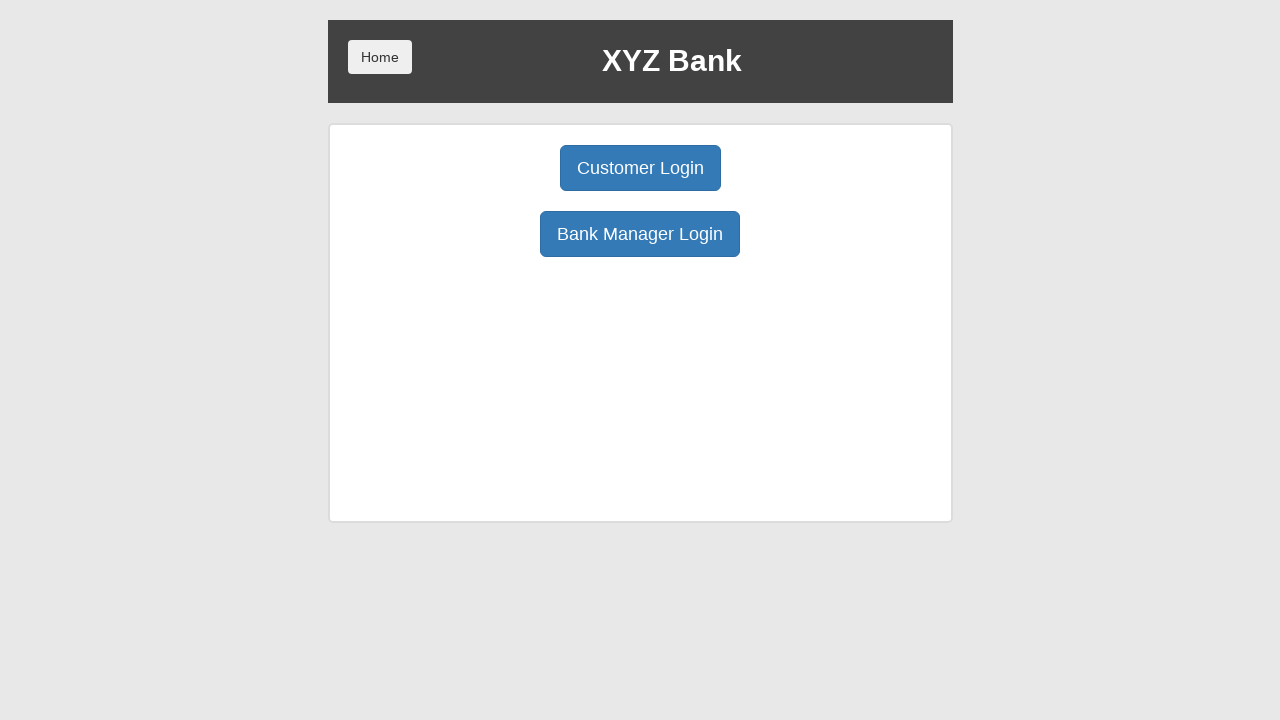

Clicked Bank Manager Login button at (640, 234) on xpath=/html/body/div/div/div[2]/div/div[1]/div[2]/button
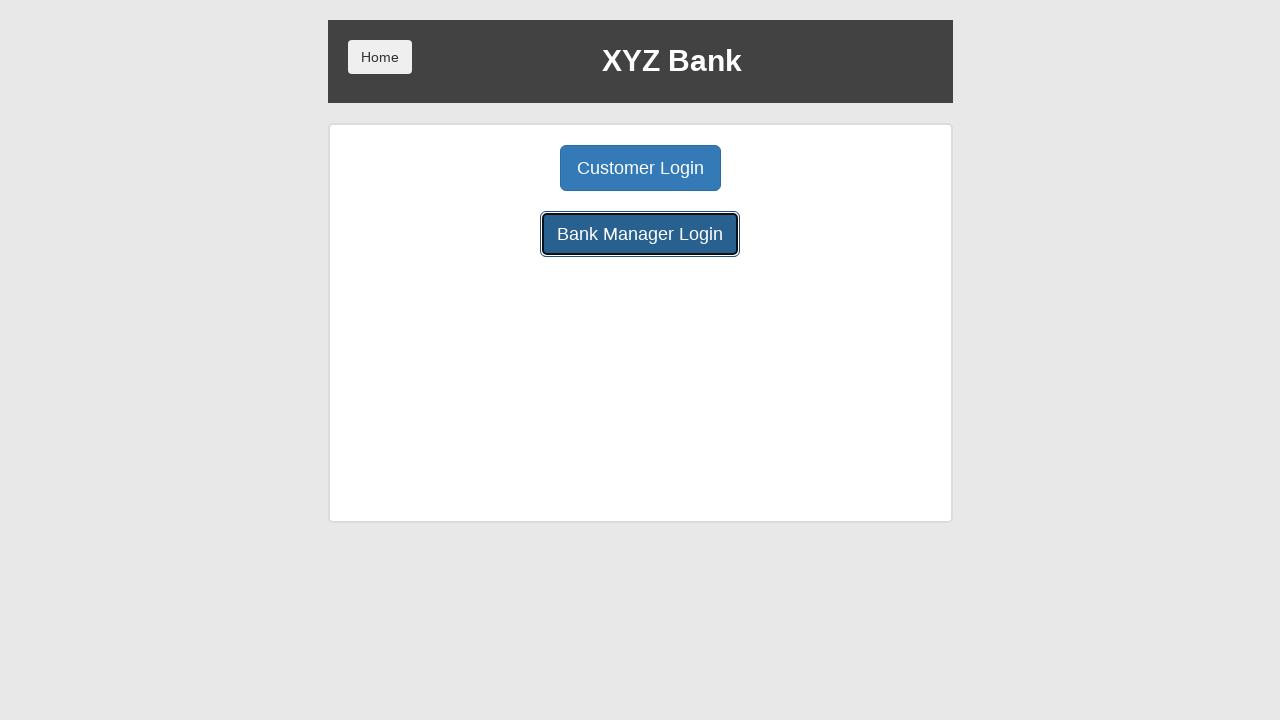

Clicked Add Customer button at (502, 168) on xpath=/html/body/div/div/div[2]/div/div[1]/button[1]
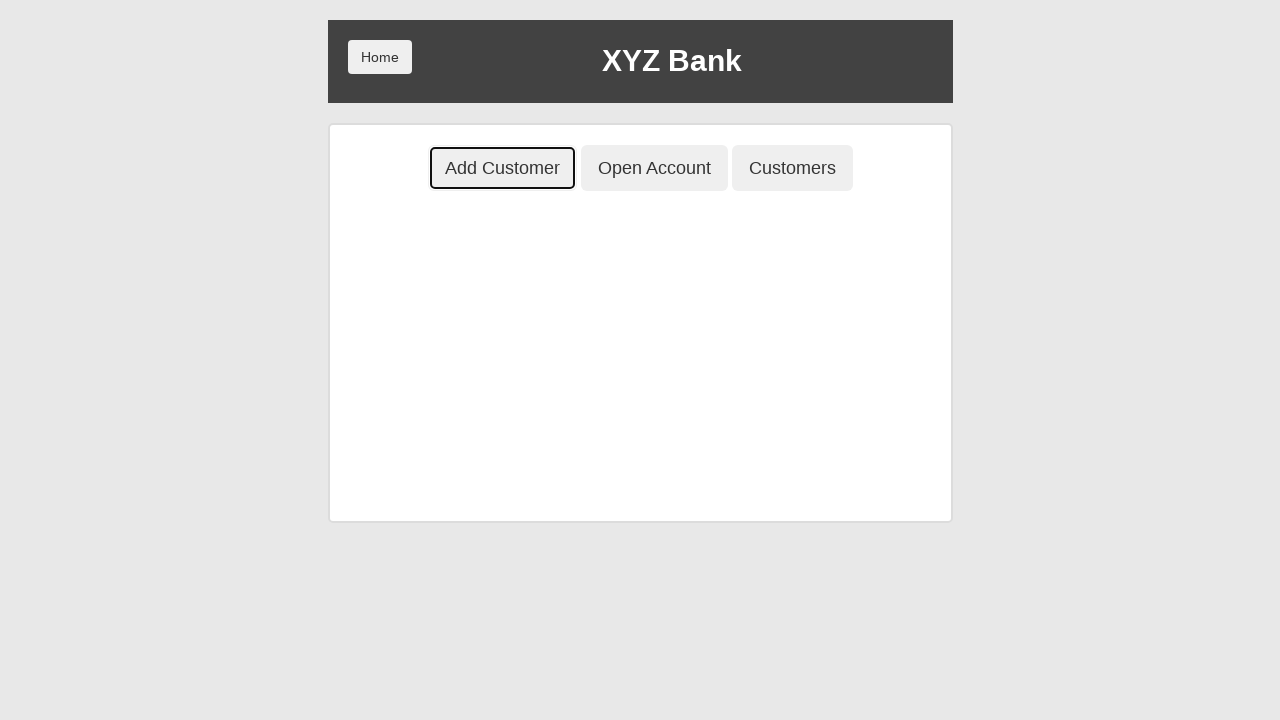

Filled first name field with 'ahmad' on xpath=/html/body/div/div/div[2]/div/div[2]/div/div/form/div[1]/input
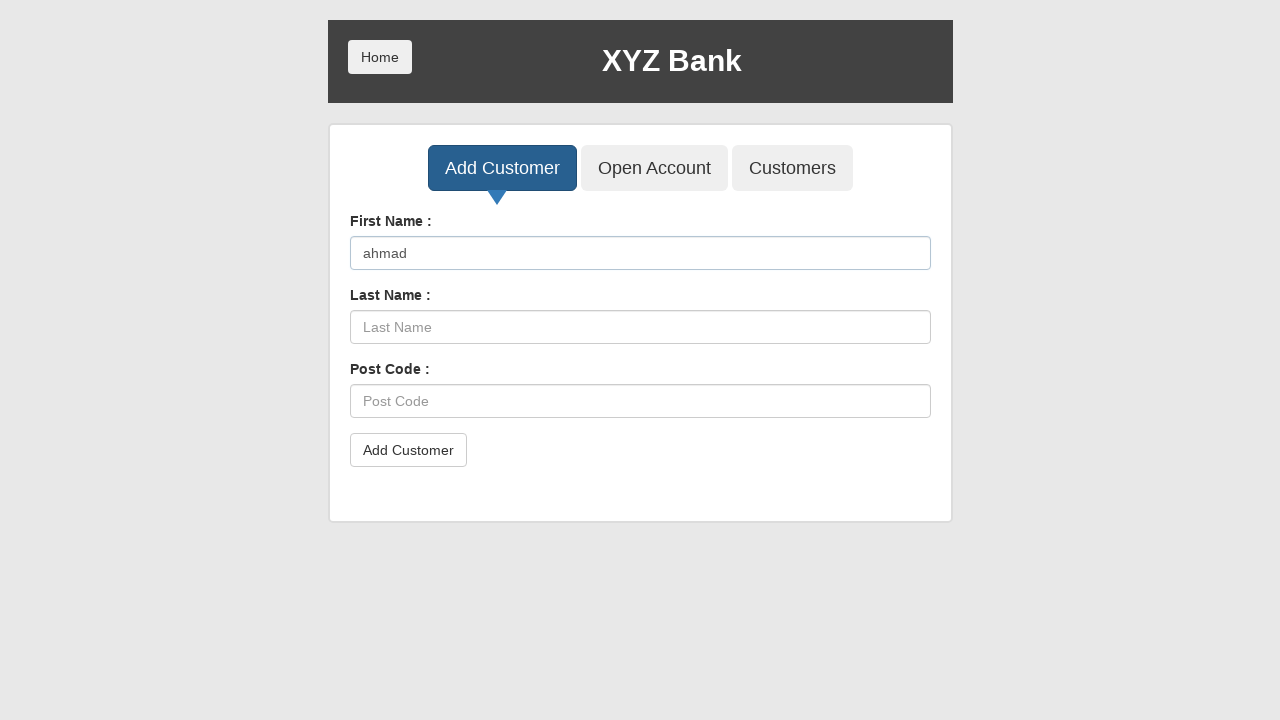

Filled last name field with 'mahmoud' on xpath=/html/body/div/div/div[2]/div/div[2]/div/div/form/div[2]/input
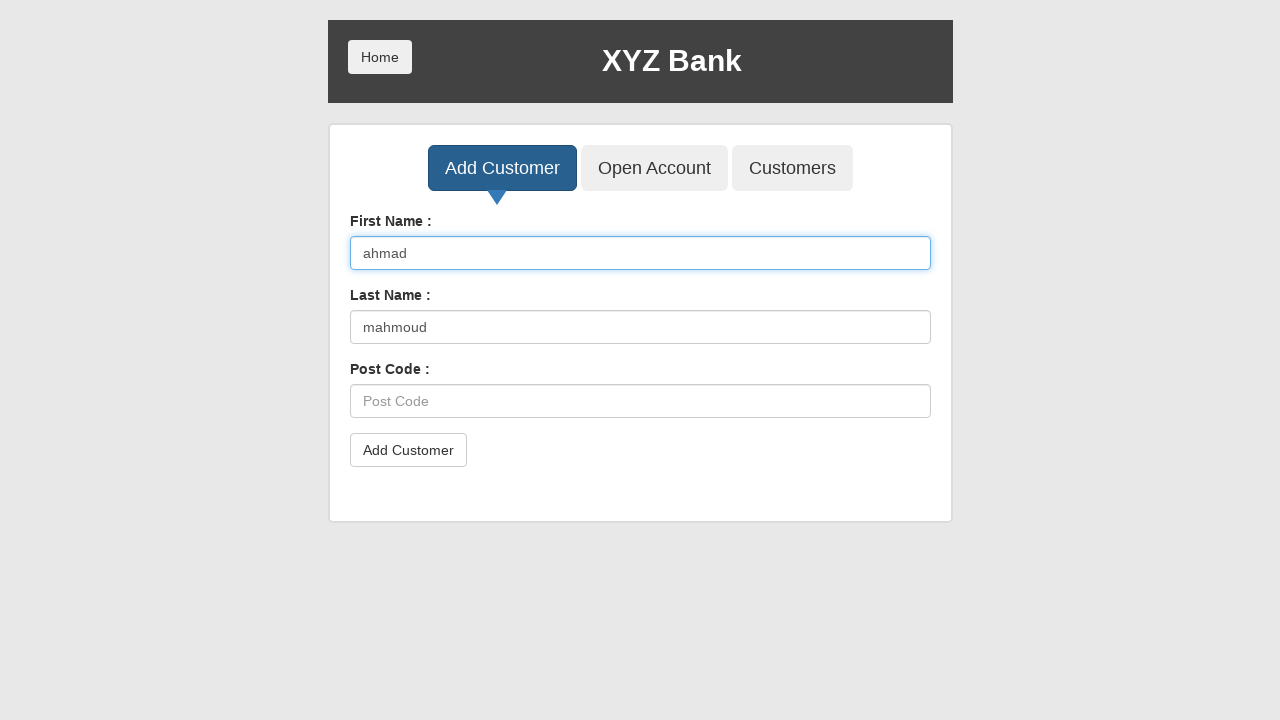

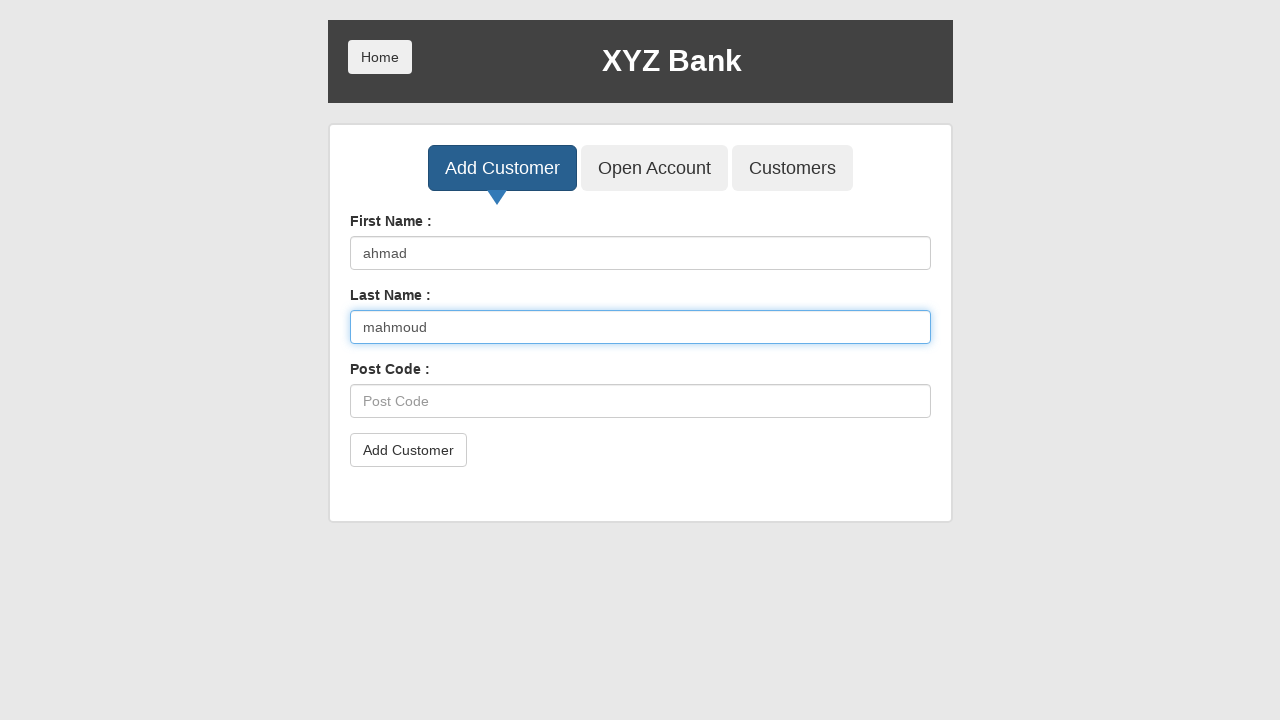